Navigates to dropdown page and interacts with dropdown elements

Starting URL: http://the-internet.herokuapp.com

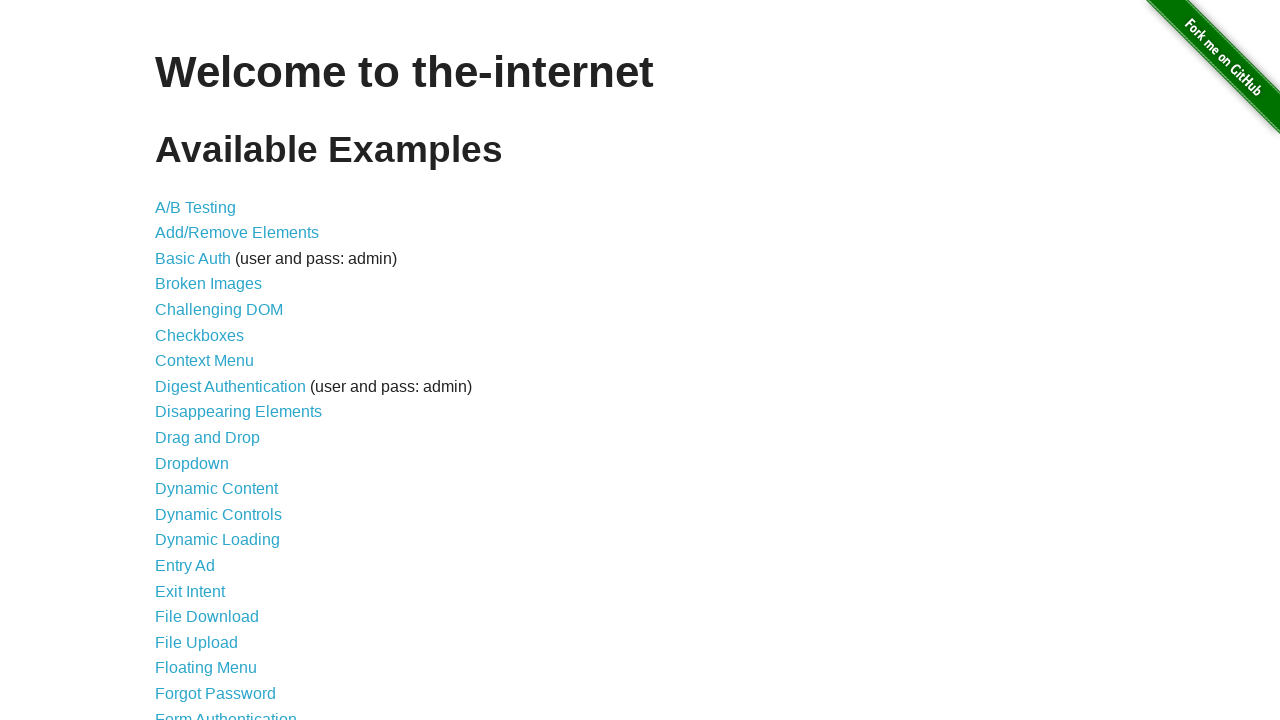

Clicked on the Dropdown link to navigate to dropdown page at (192, 463) on xpath=//a[@href='/dropdown']
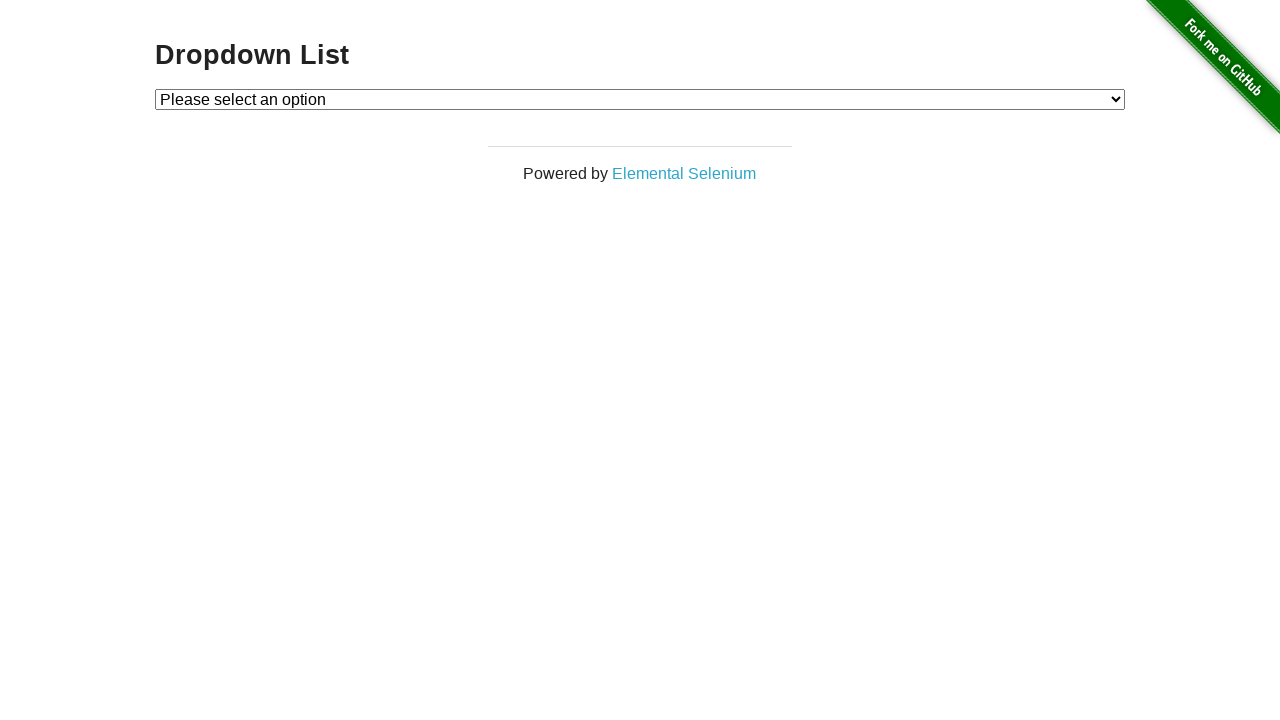

Clicked on the dropdown element to open it at (640, 99) on xpath=//select[@id='dropdown']
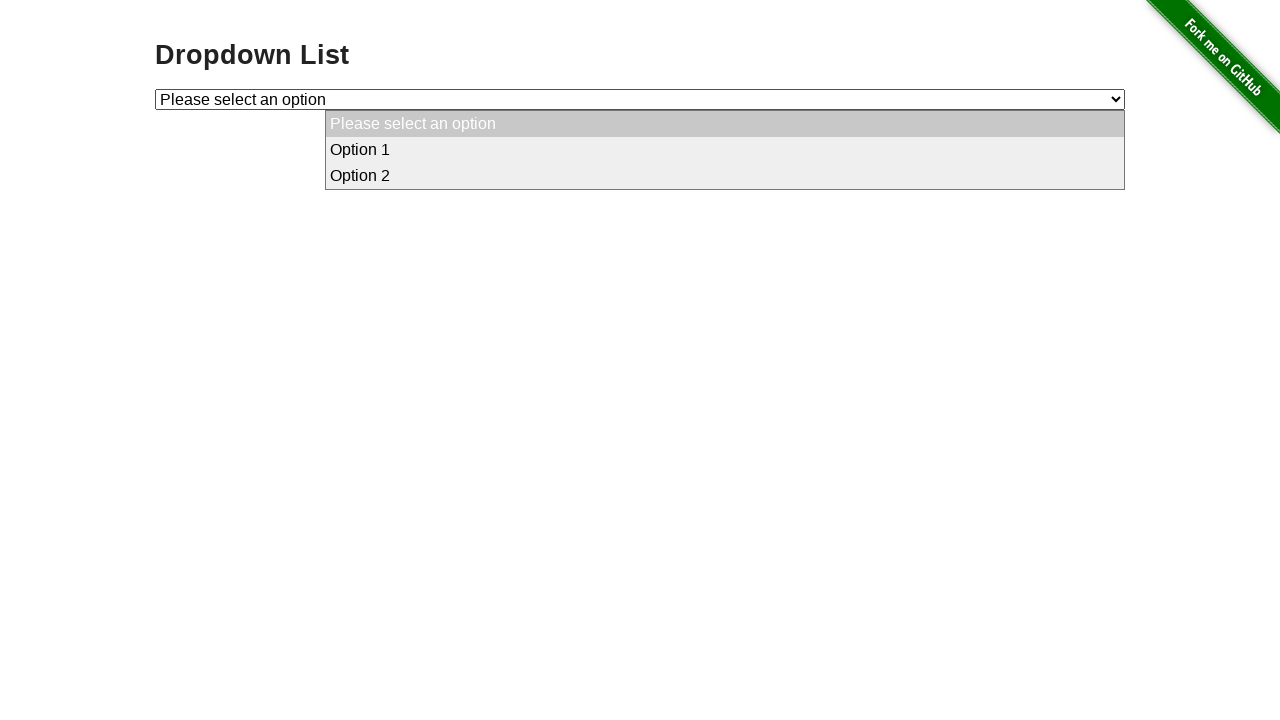

Checked visibility of dropdown option with value '1'
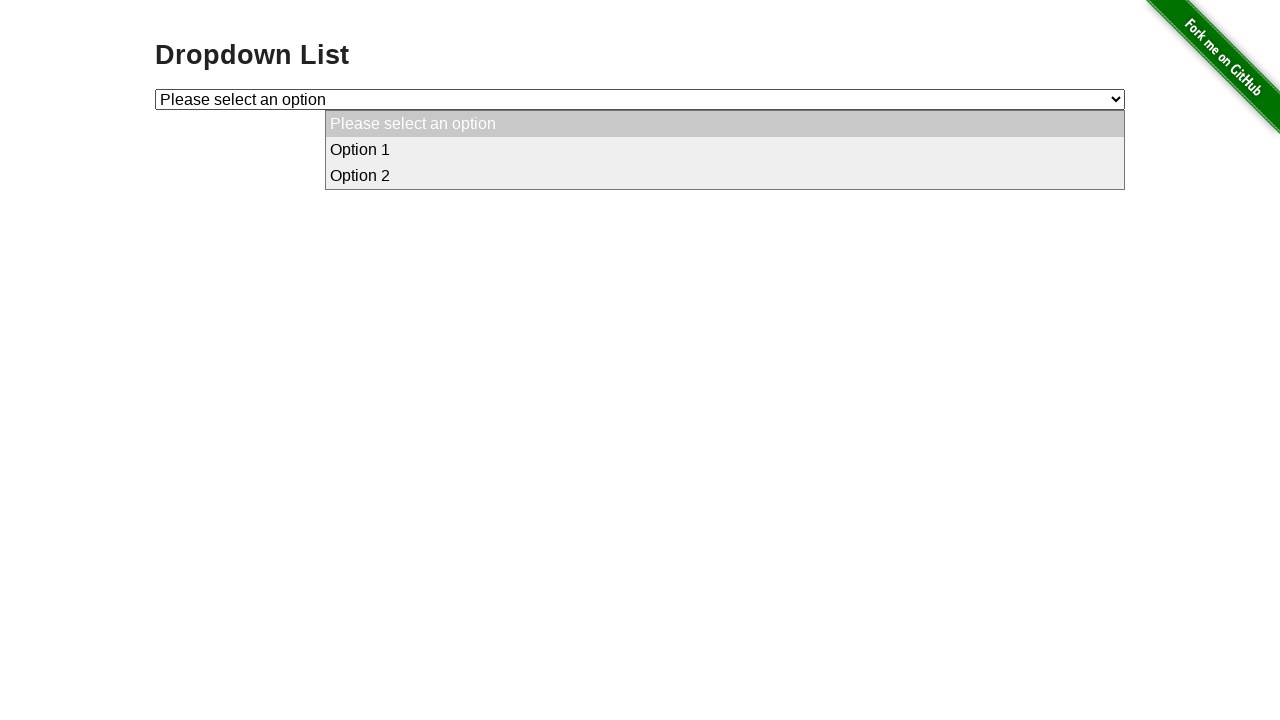

Checked visibility of dropdown option with value '2'
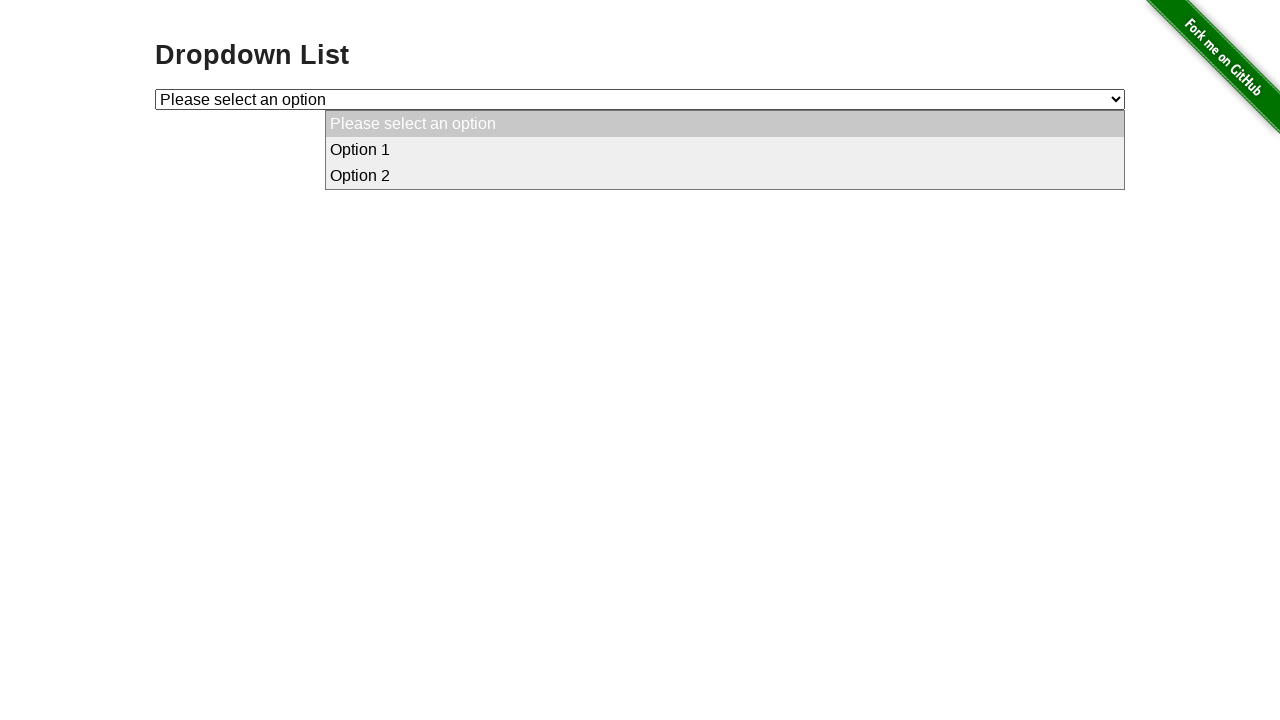

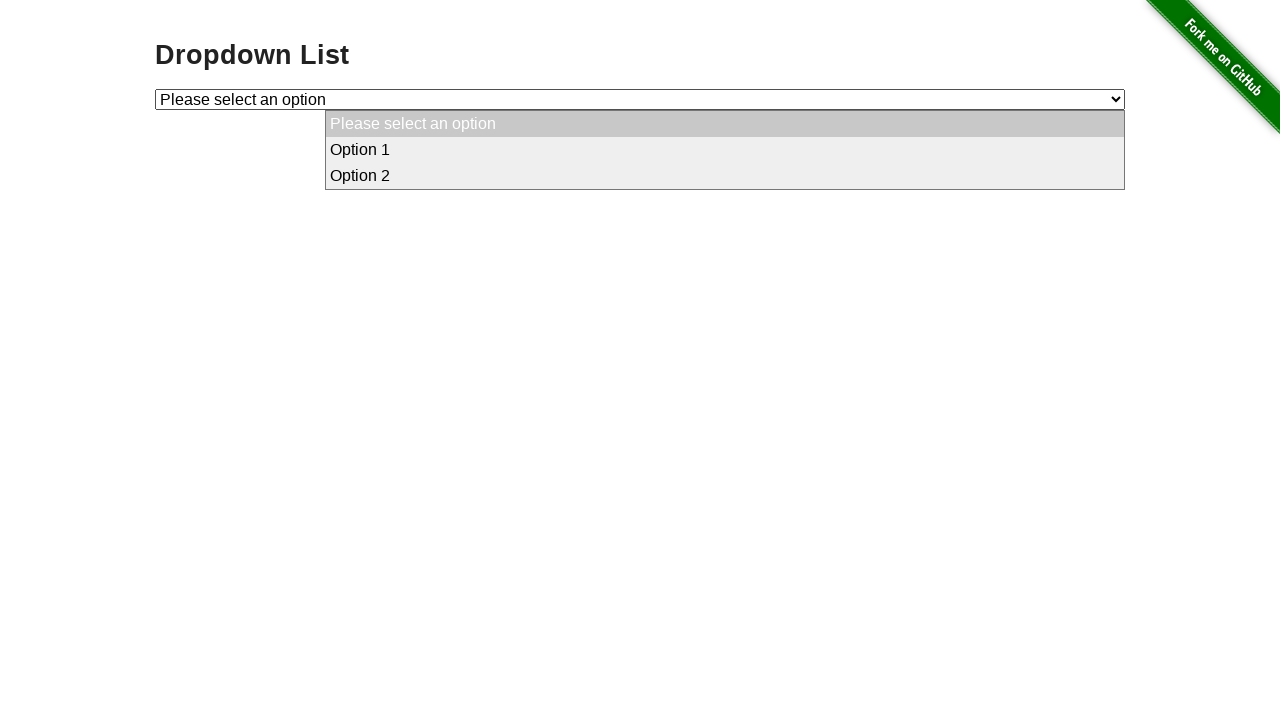